Tests checkbox interactions on a registration form by clicking a checkbox and verifying its state

Starting URL: https://demo.automationtesting.in/Register.html

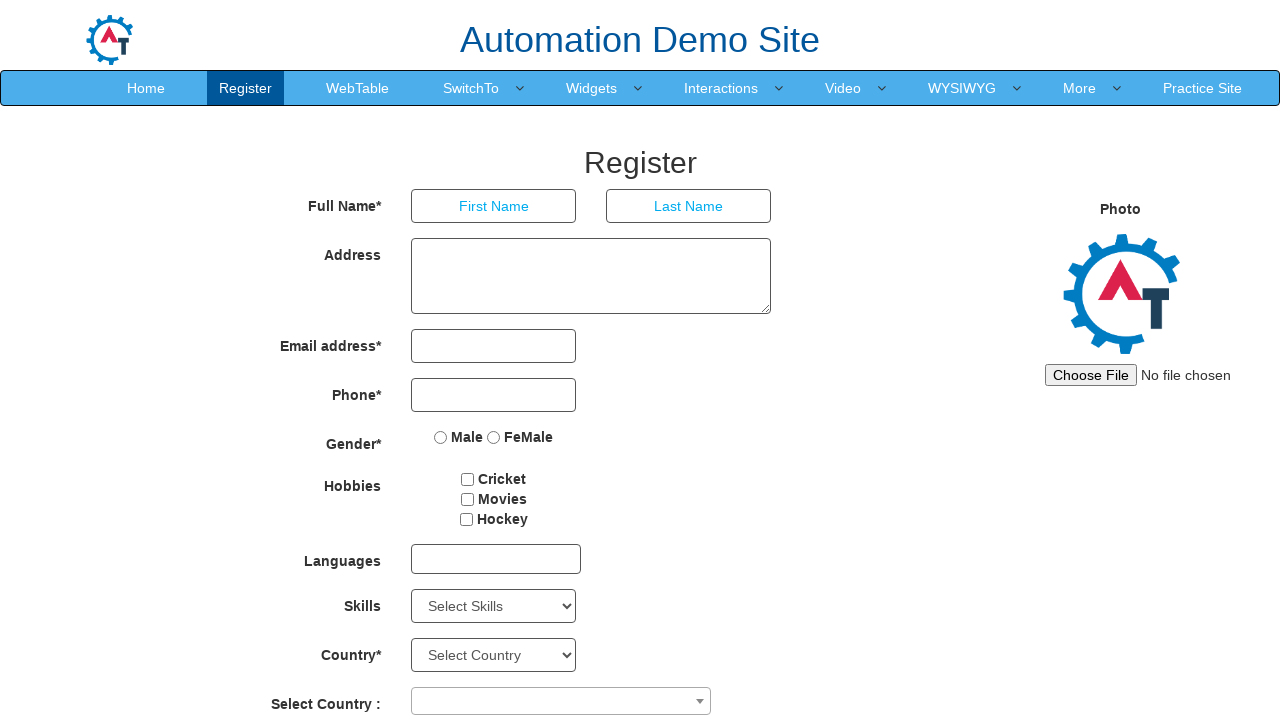

Clicked checkbox #checkbox1 at (468, 479) on #checkbox1
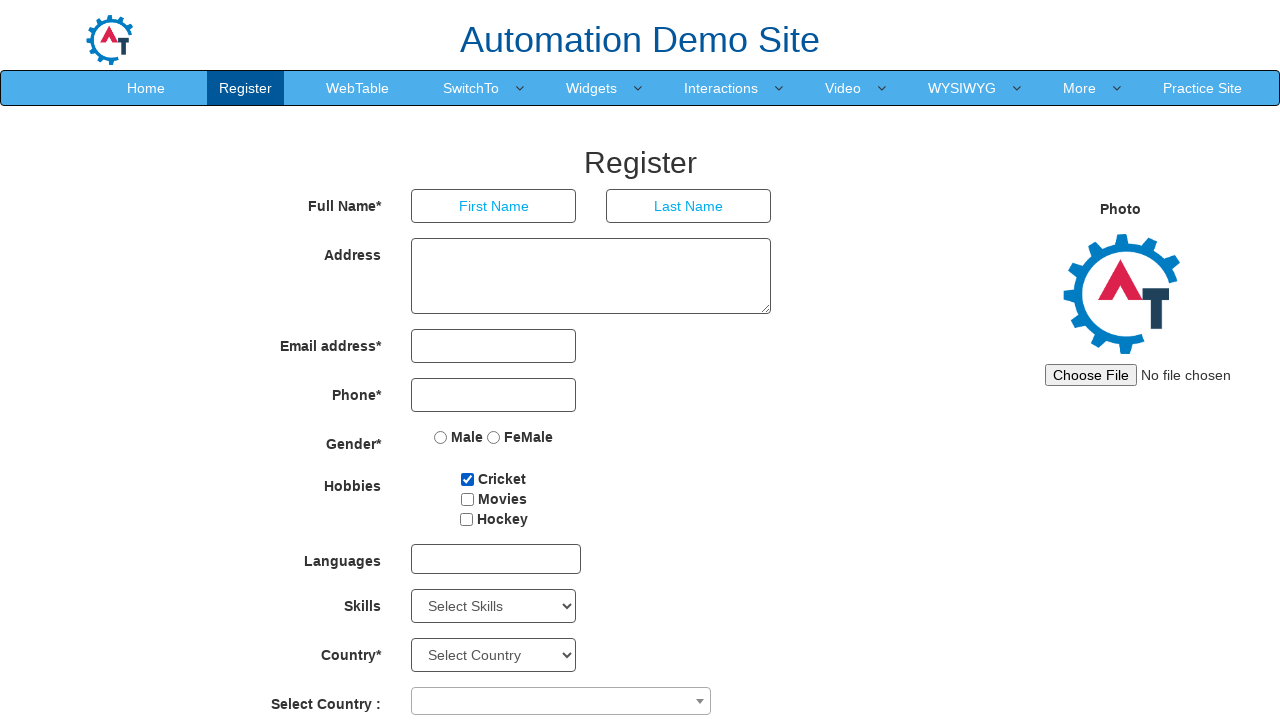

Verified checkbox #checkbox1 is checked
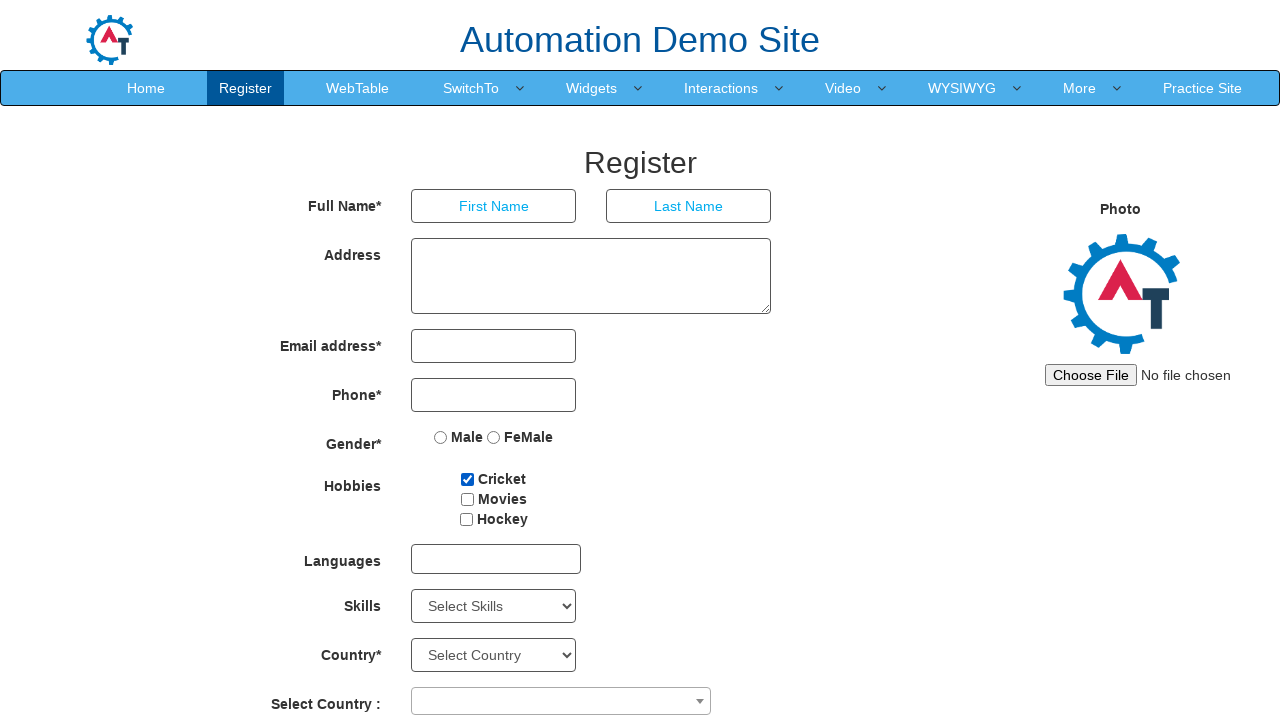

Verified checkbox #checkbox1 is visible
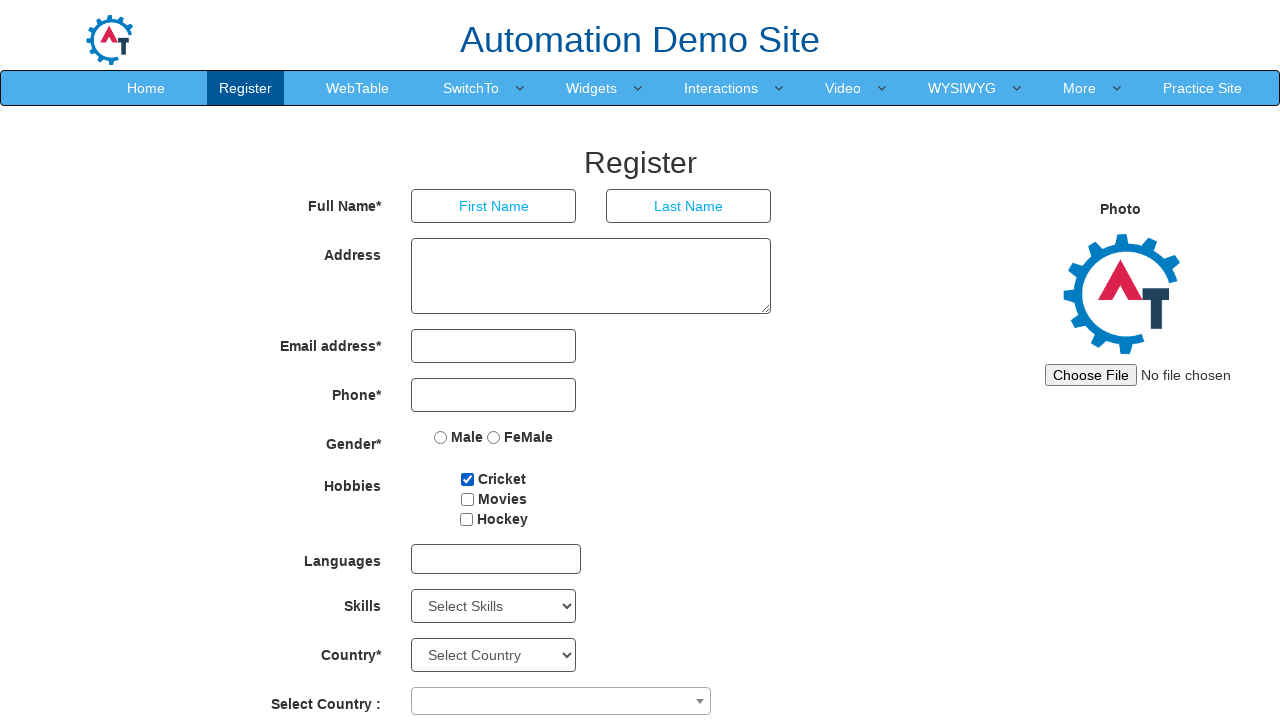

Verified checkbox #checkbox1 is enabled
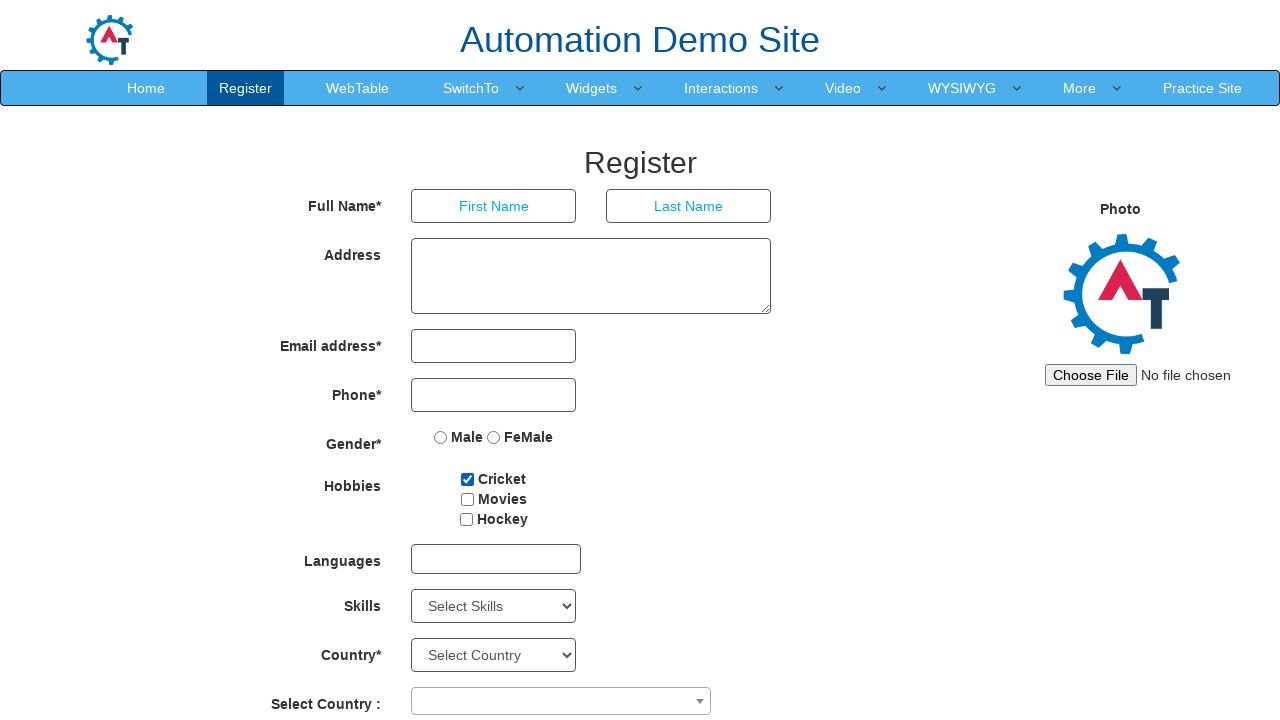

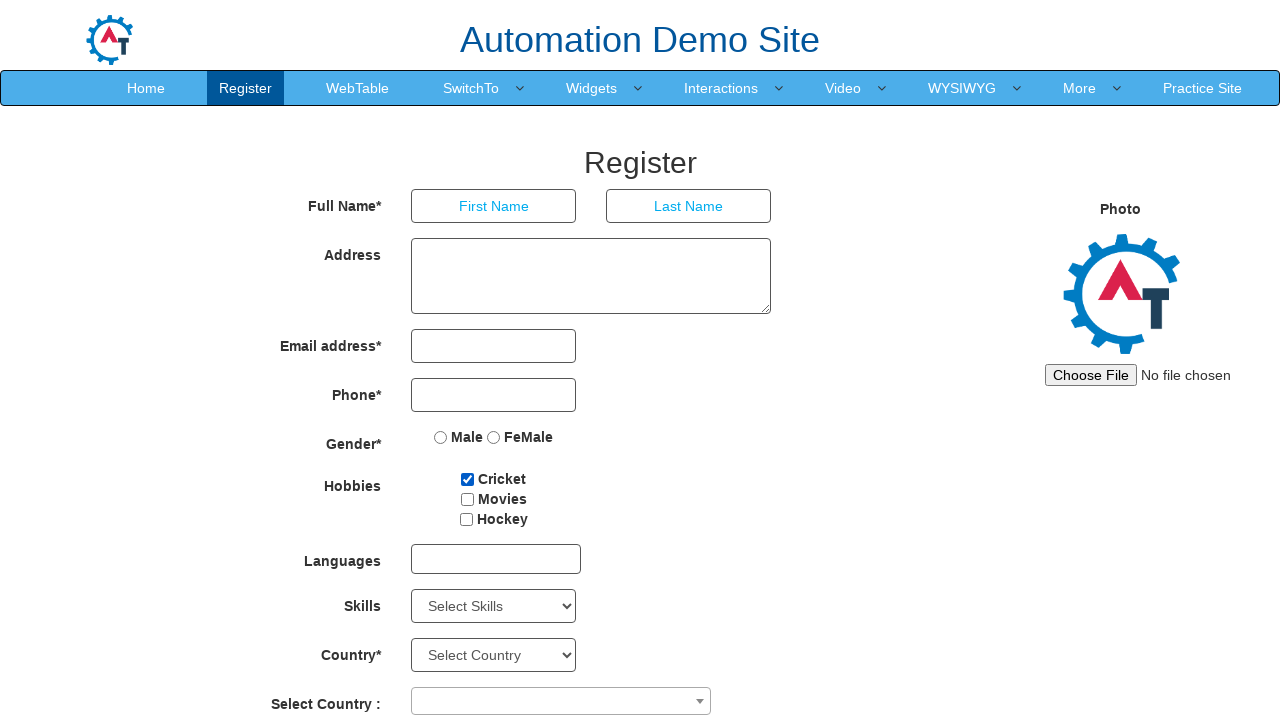